Tests keyboard key press functionality by sending SPACE and TAB keys to a page and verifying the displayed result text matches the expected key pressed.

Starting URL: http://the-internet.herokuapp.com/key_presses

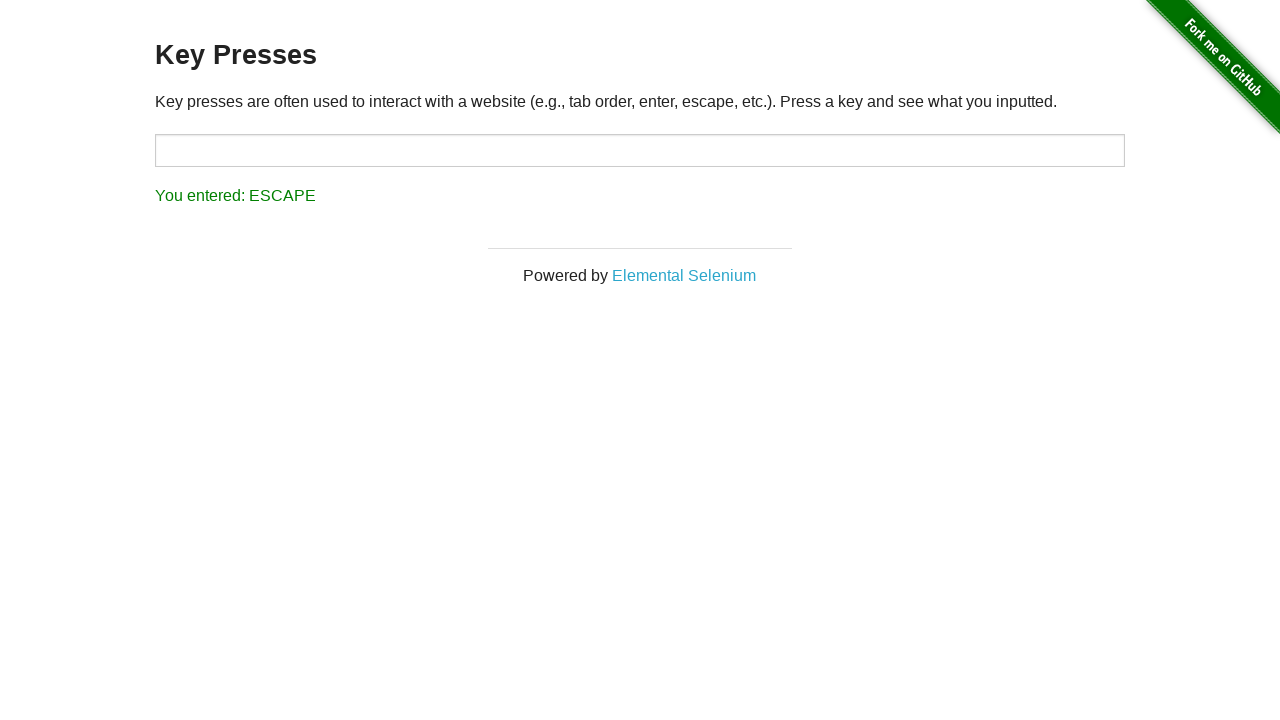

Pressed SPACE key on example element on .example
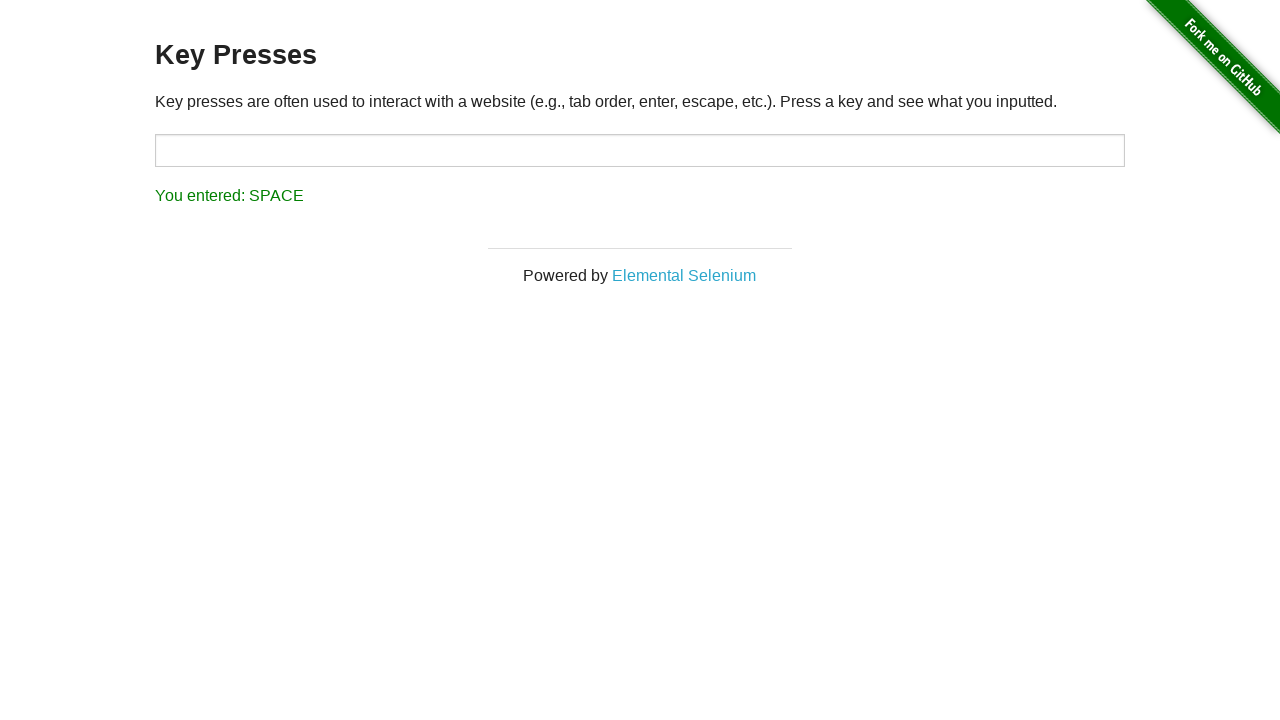

Retrieved result text after SPACE key press
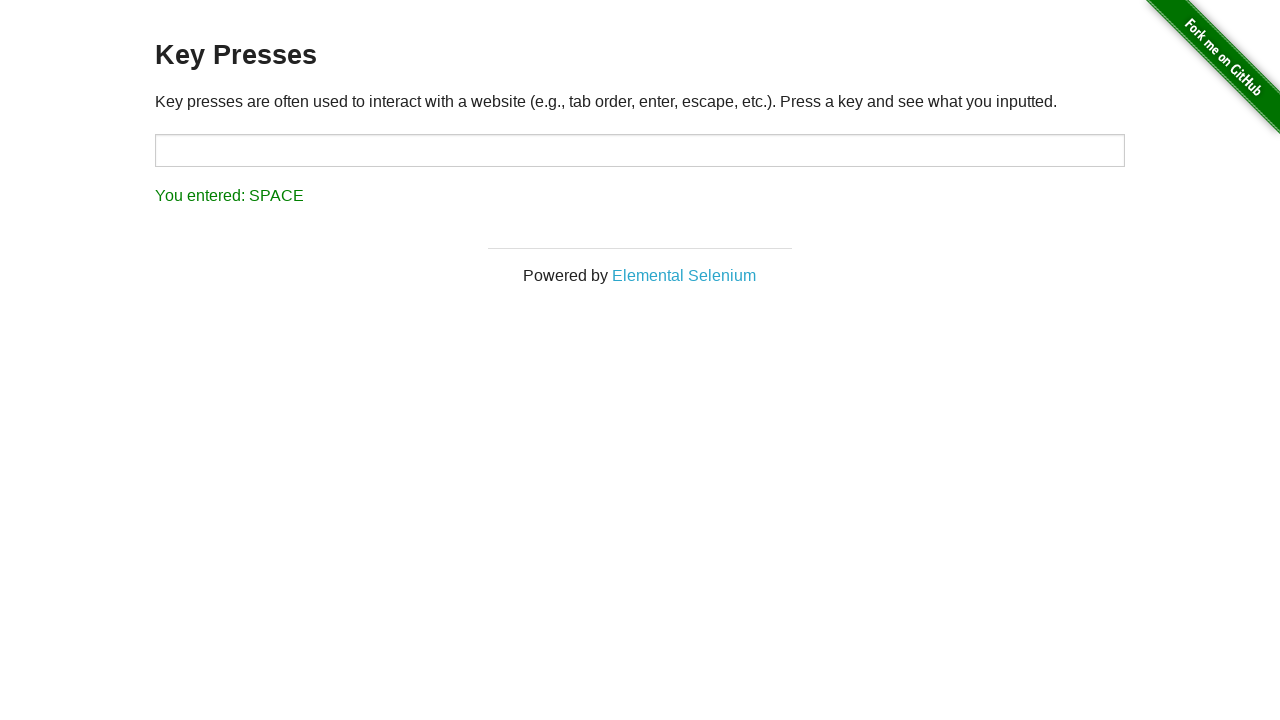

Verified result text matches 'You entered: SPACE'
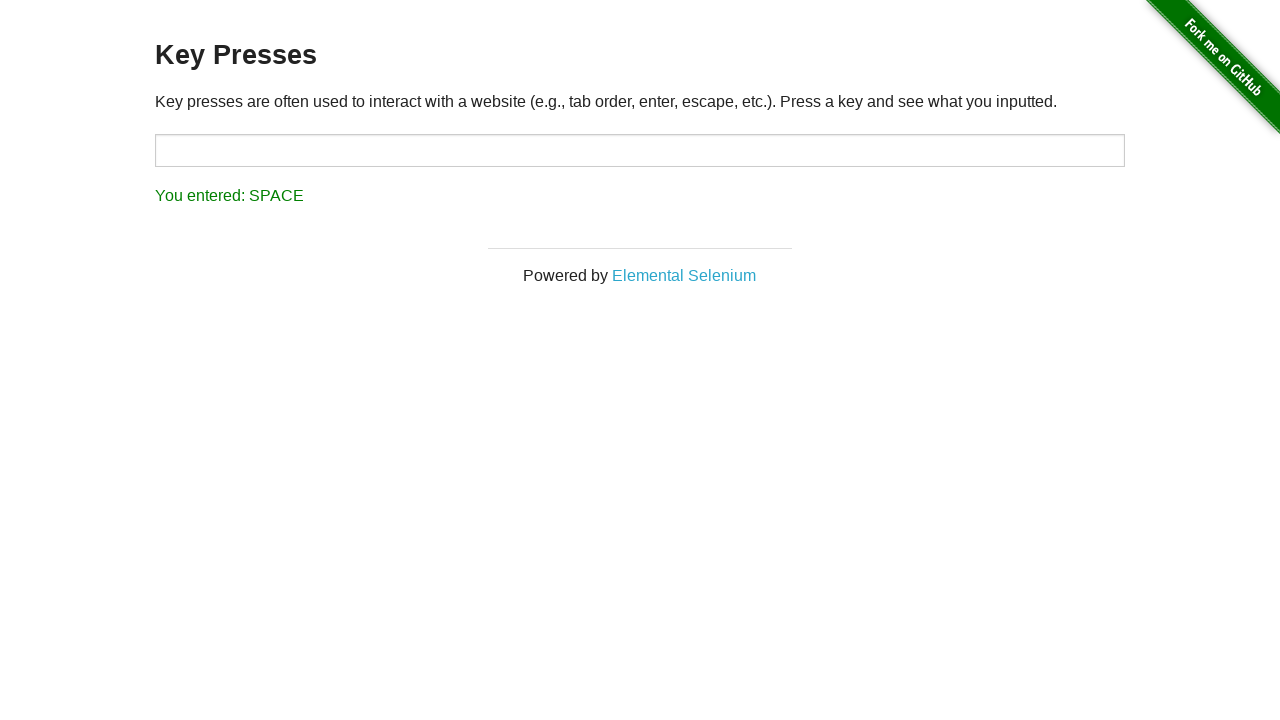

Pressed TAB key using keyboard
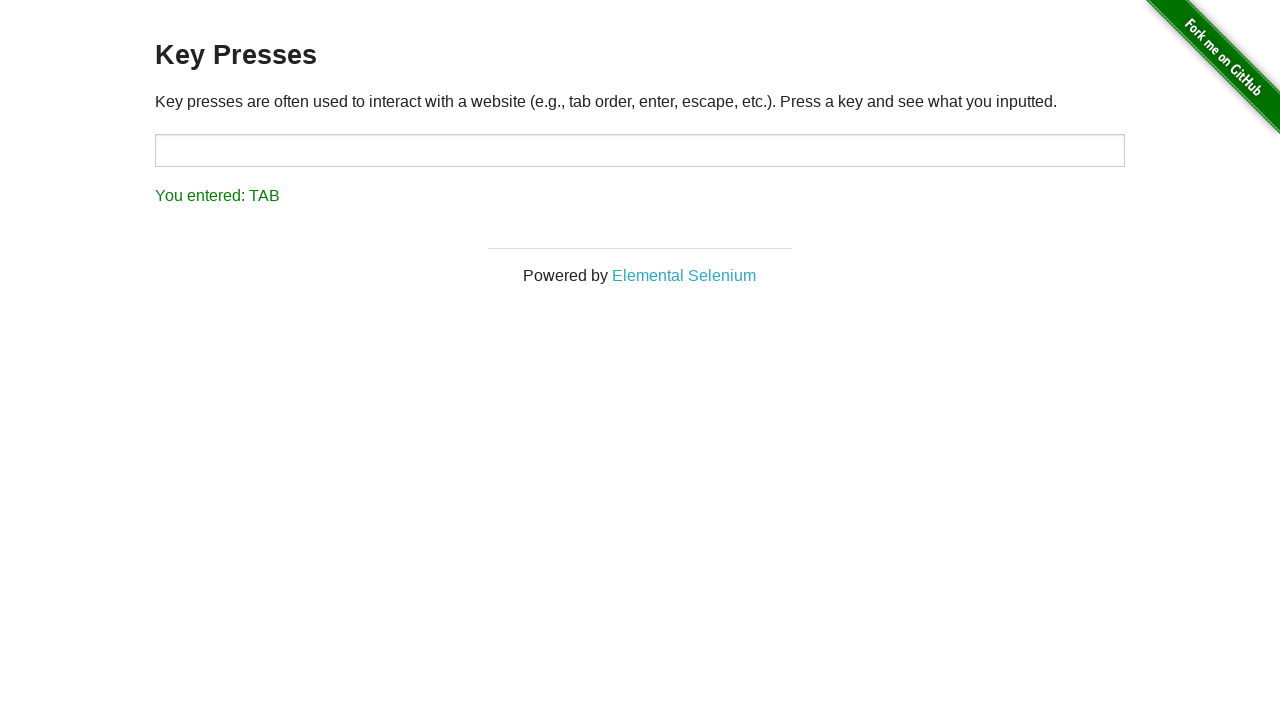

Retrieved result text after TAB key press
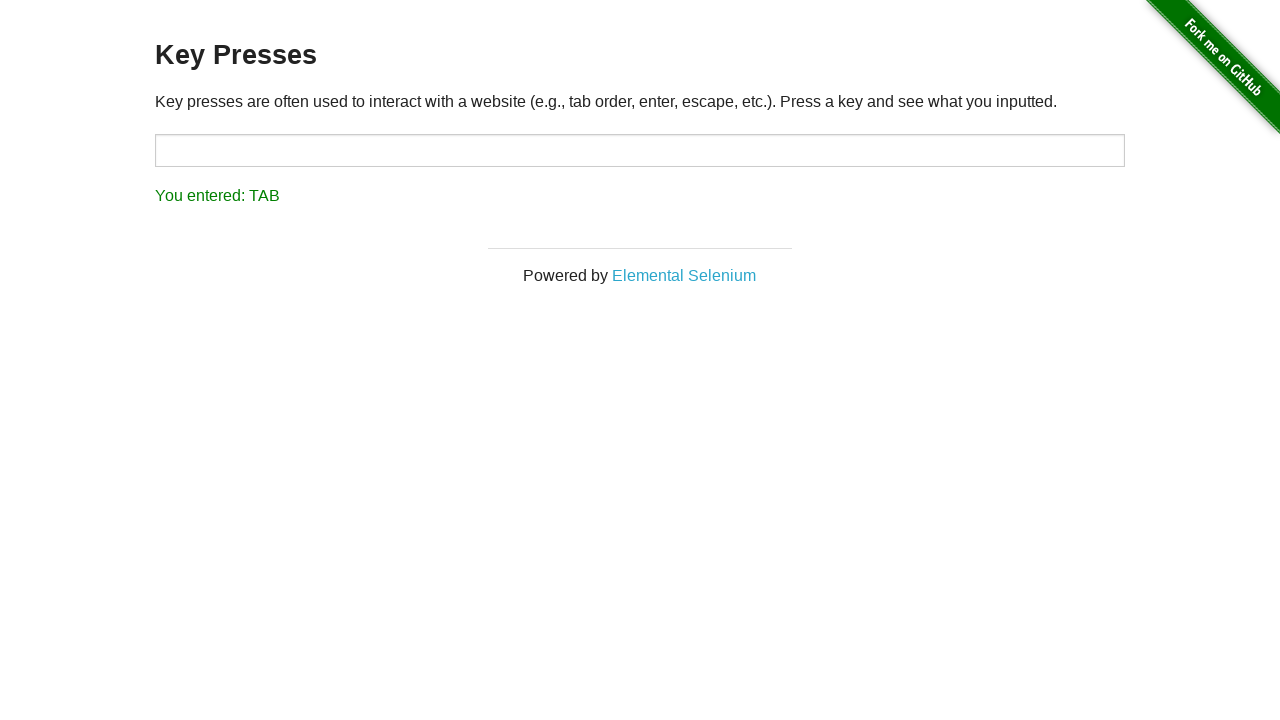

Verified result text matches 'You entered: TAB'
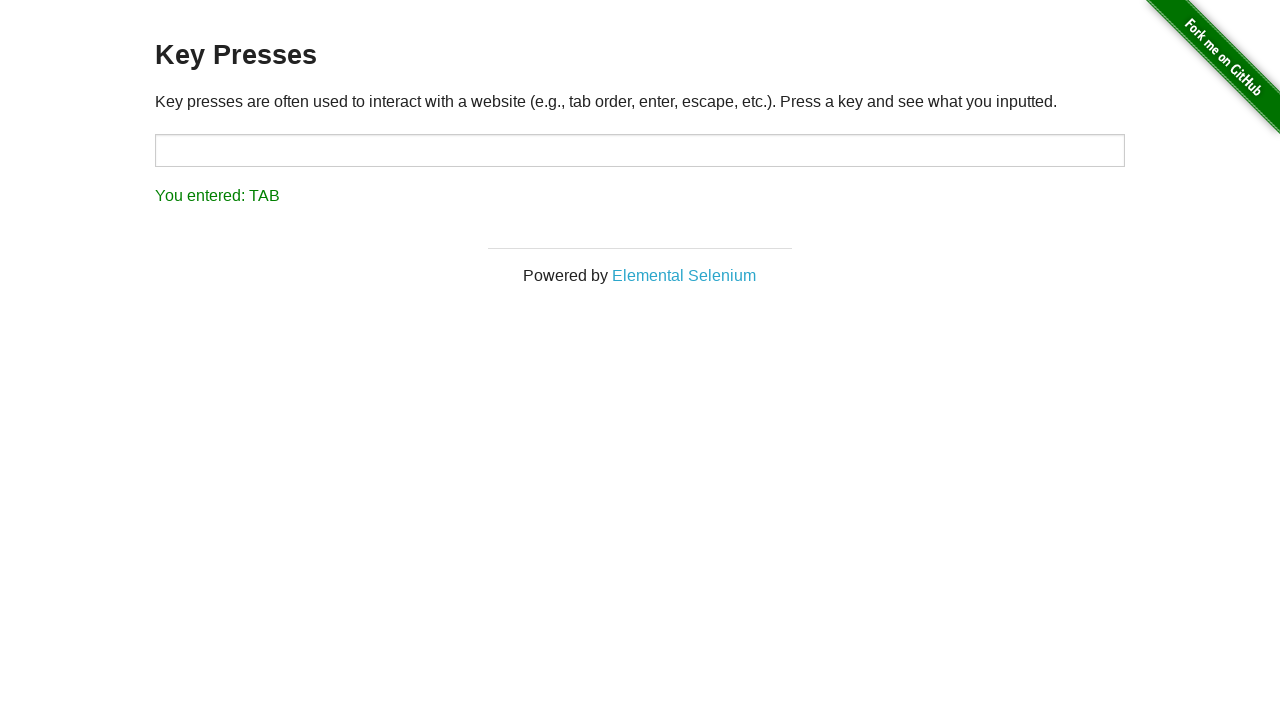

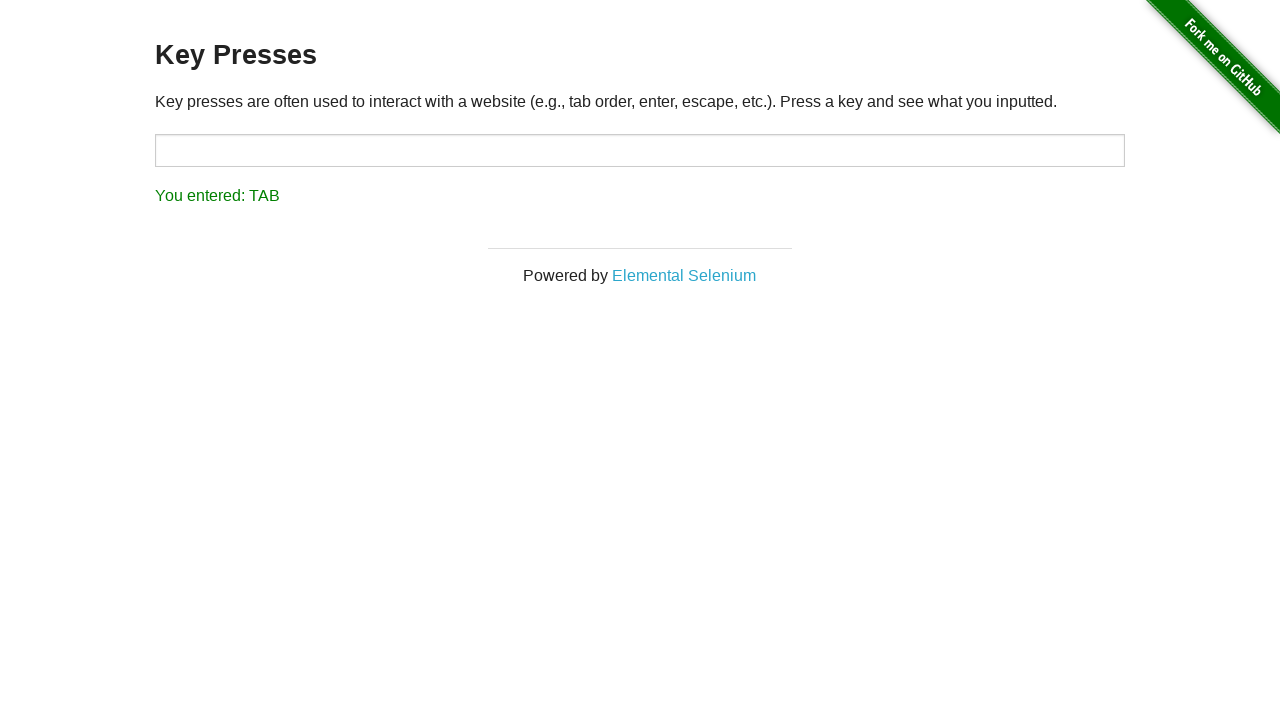